Tests dynamic loading functionality using fluent wait approach - clicks start button and waits for loading indicator to become invisible

Starting URL: http://the-internet.herokuapp.com/dynamic_loading/1

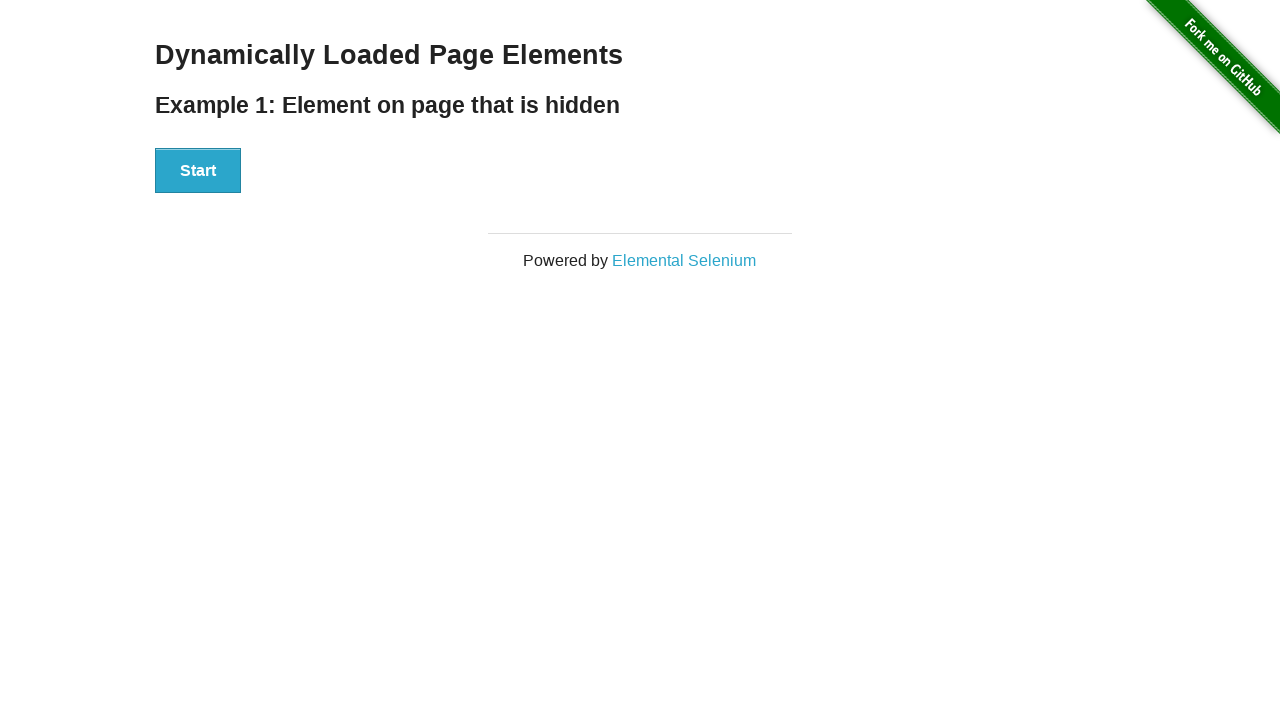

Clicked start button to trigger dynamic loading at (198, 171) on #start button
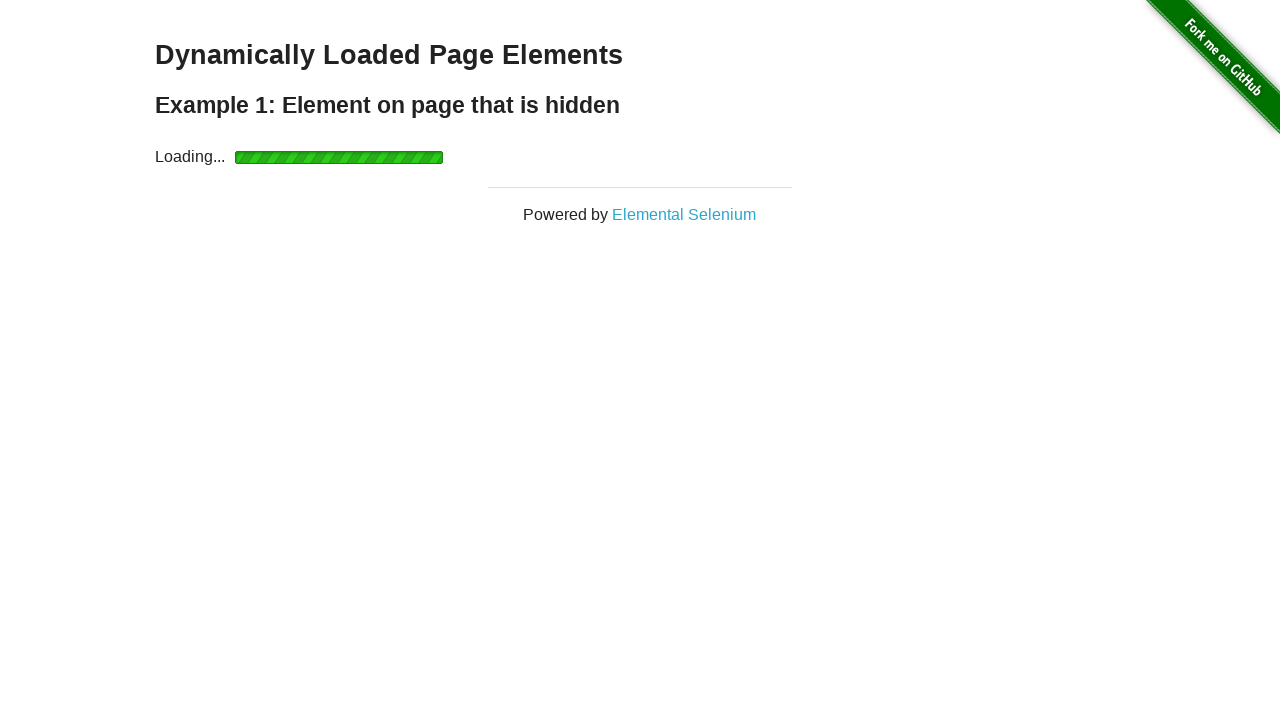

Loading indicator became invisible - wait completed
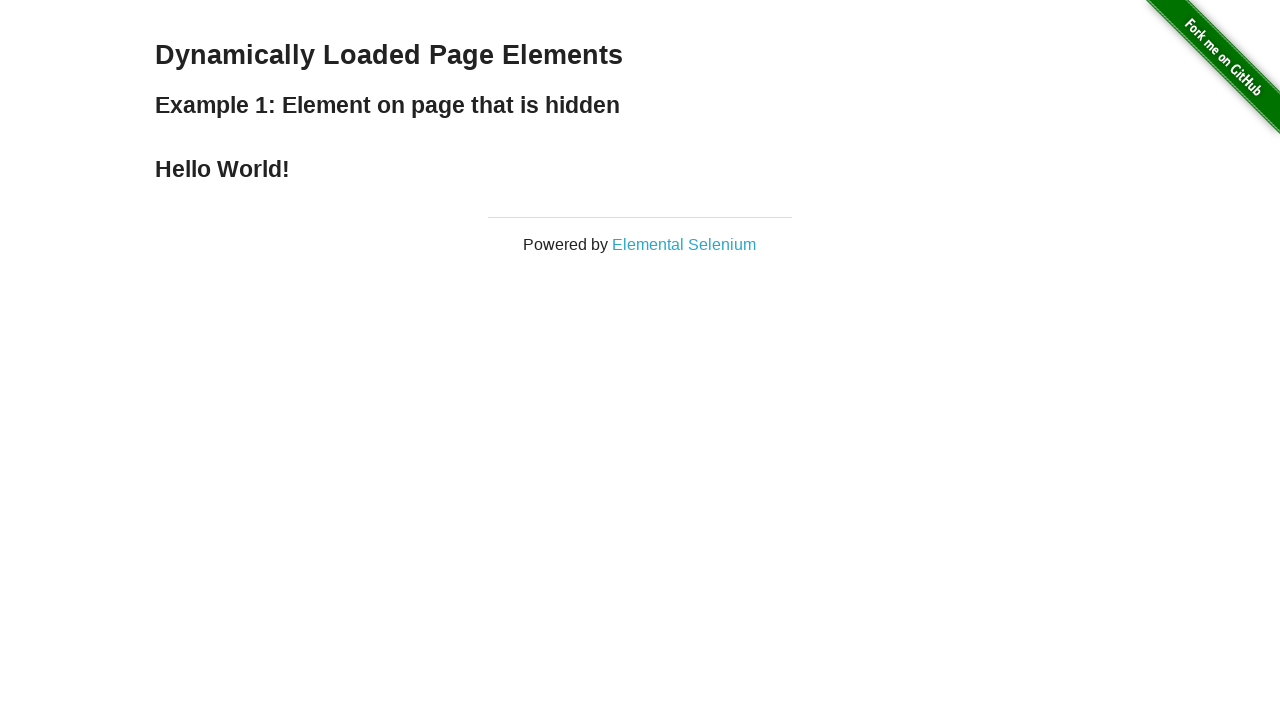

Verified loaded text equals 'Hello World!'
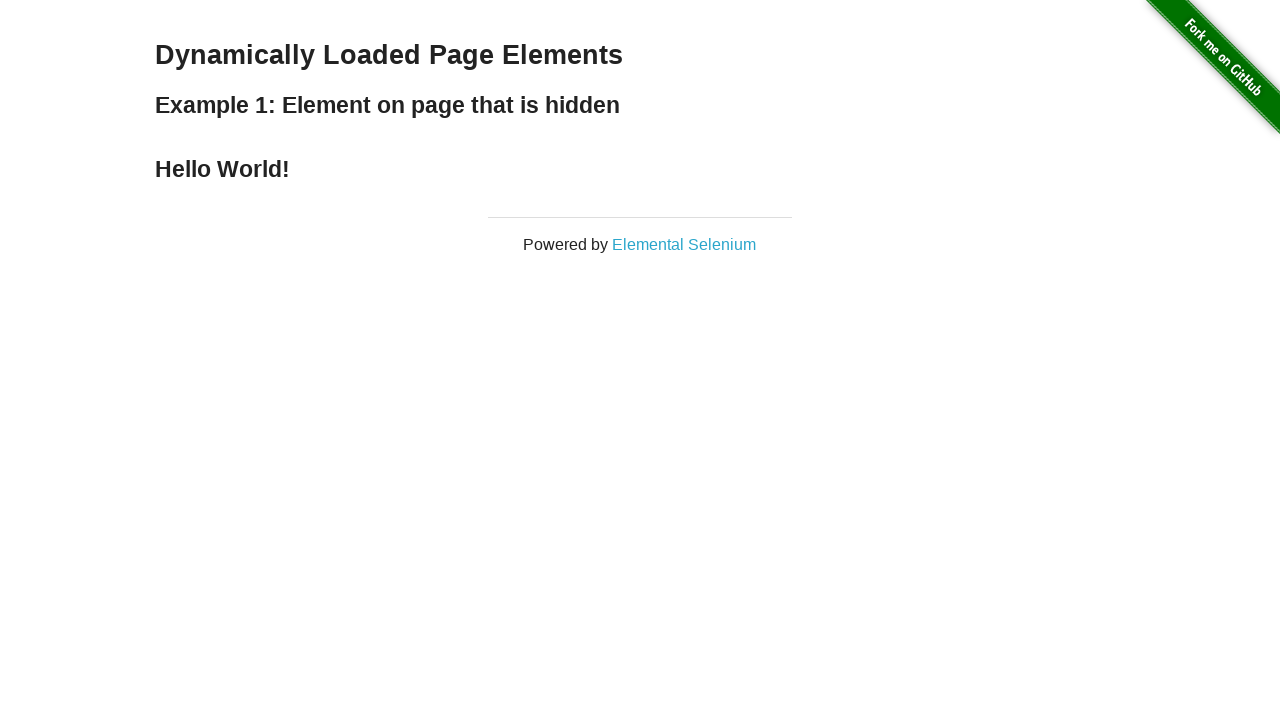

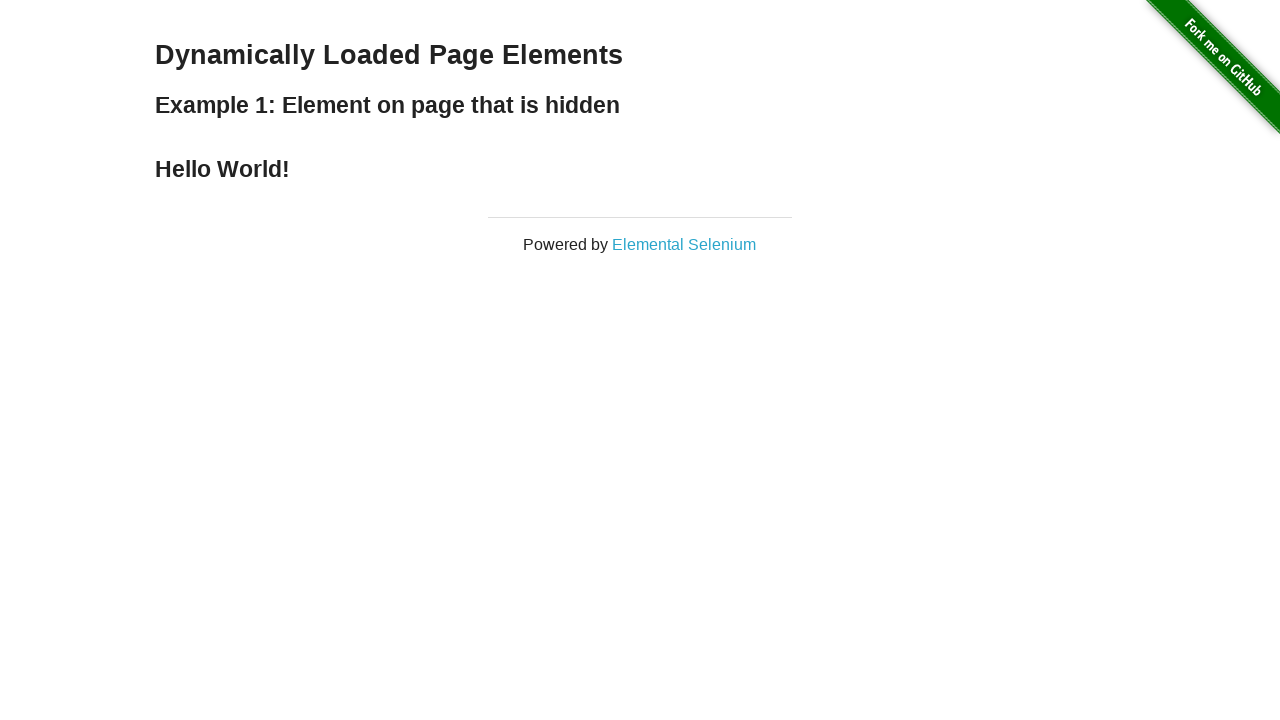